Tests simple JavaScript alert by clicking the Alert button, verifying the alert message appears, and accepting the alert.

Starting URL: http://automationbykrishna.com/

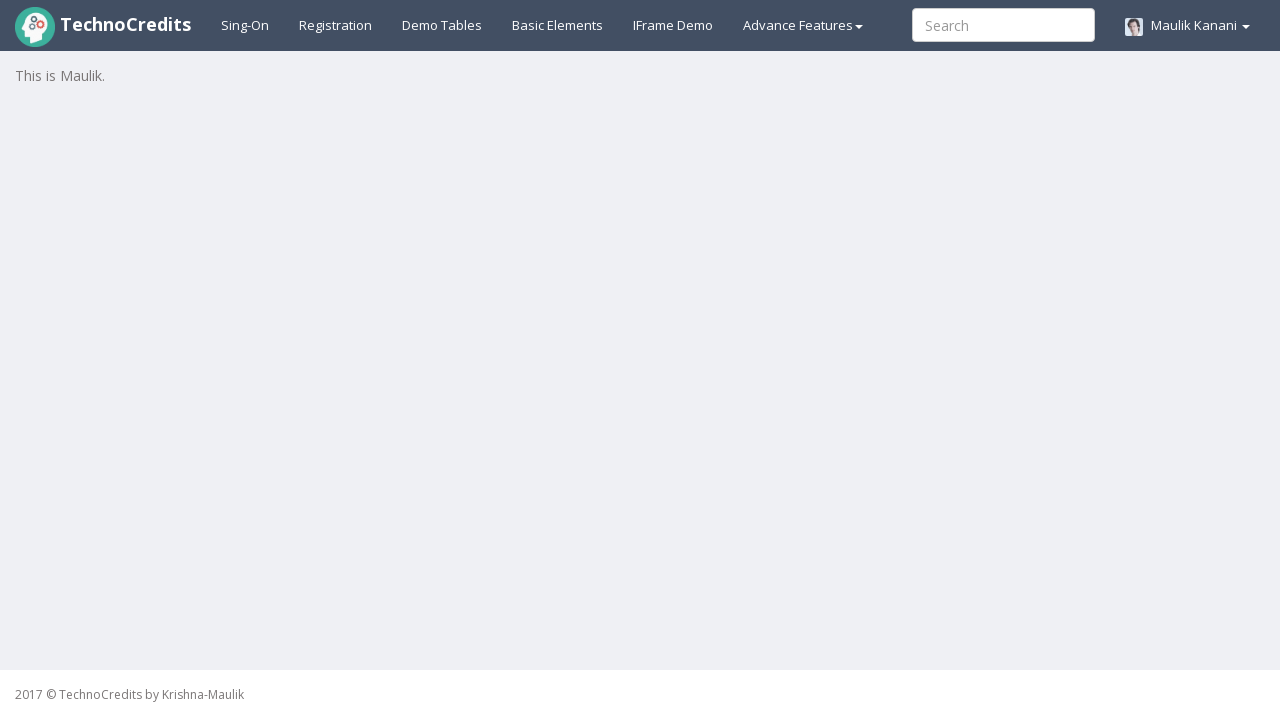

Clicked on Basic Elements tab at (558, 25) on #basicelements
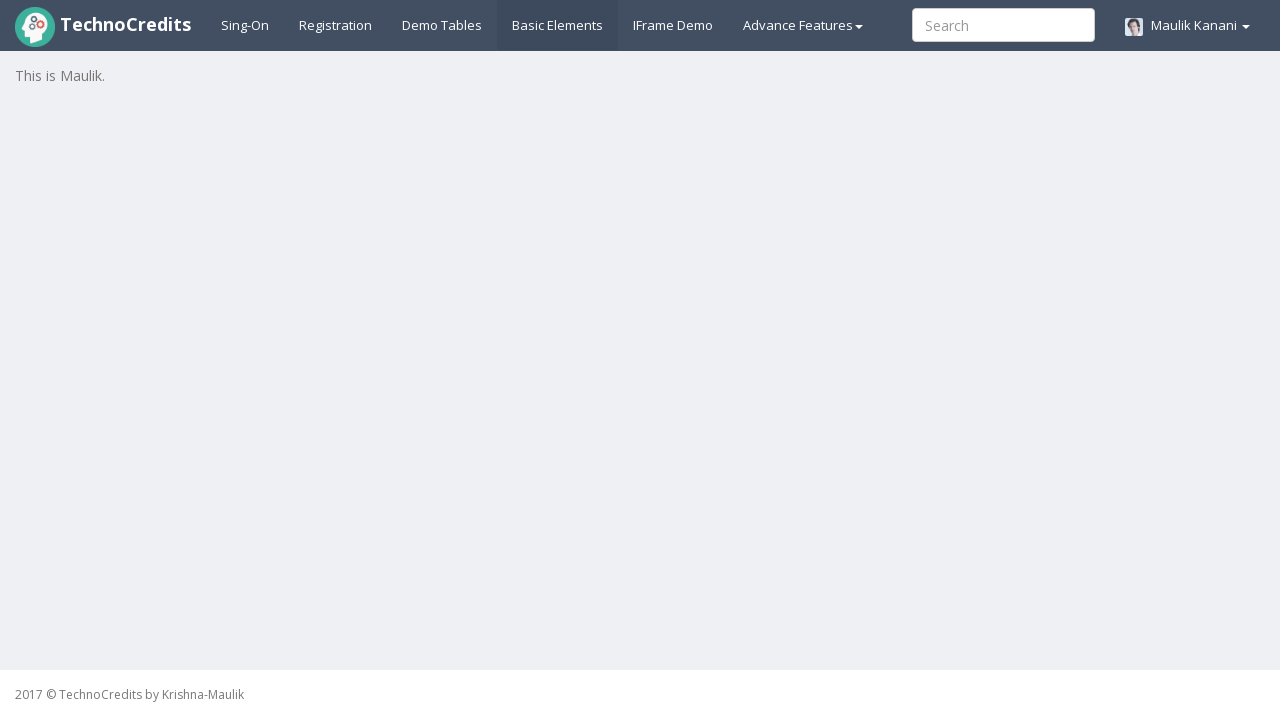

Clicked on Alert button to trigger JavaScript alert at (73, 578) on #javascriptAlert
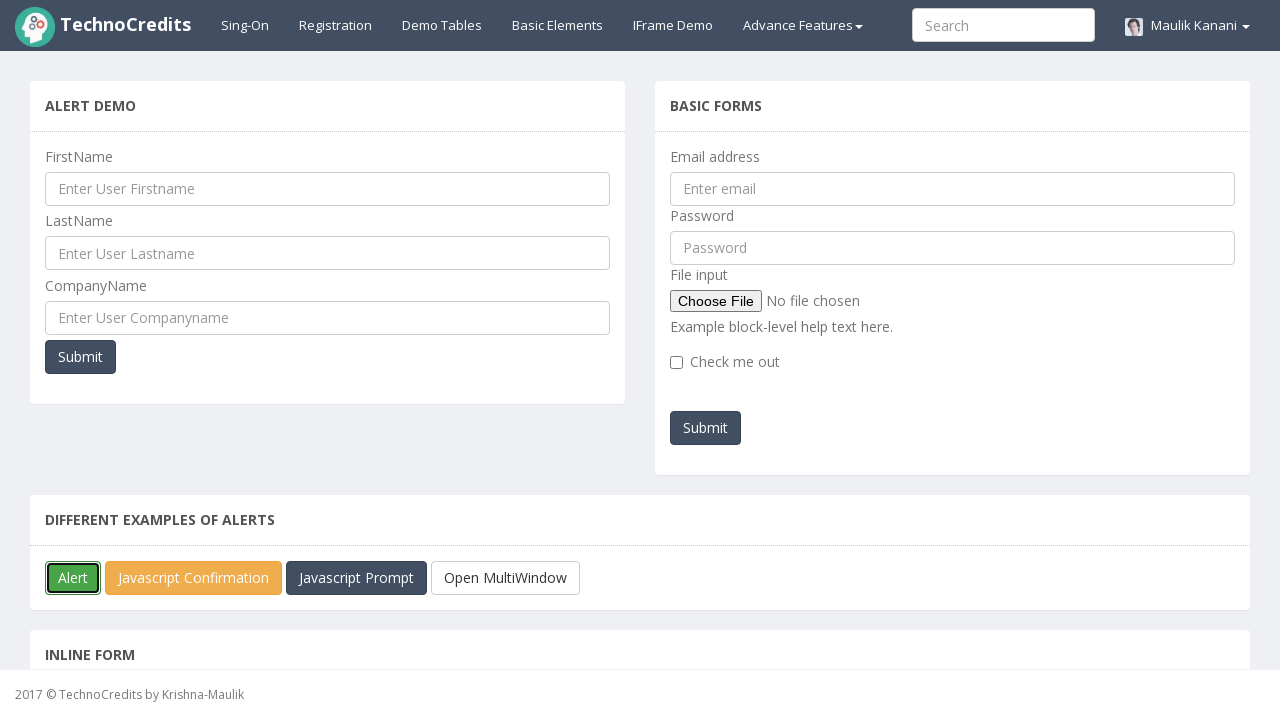

Captured alert message: You must be TechnoCredits student!!
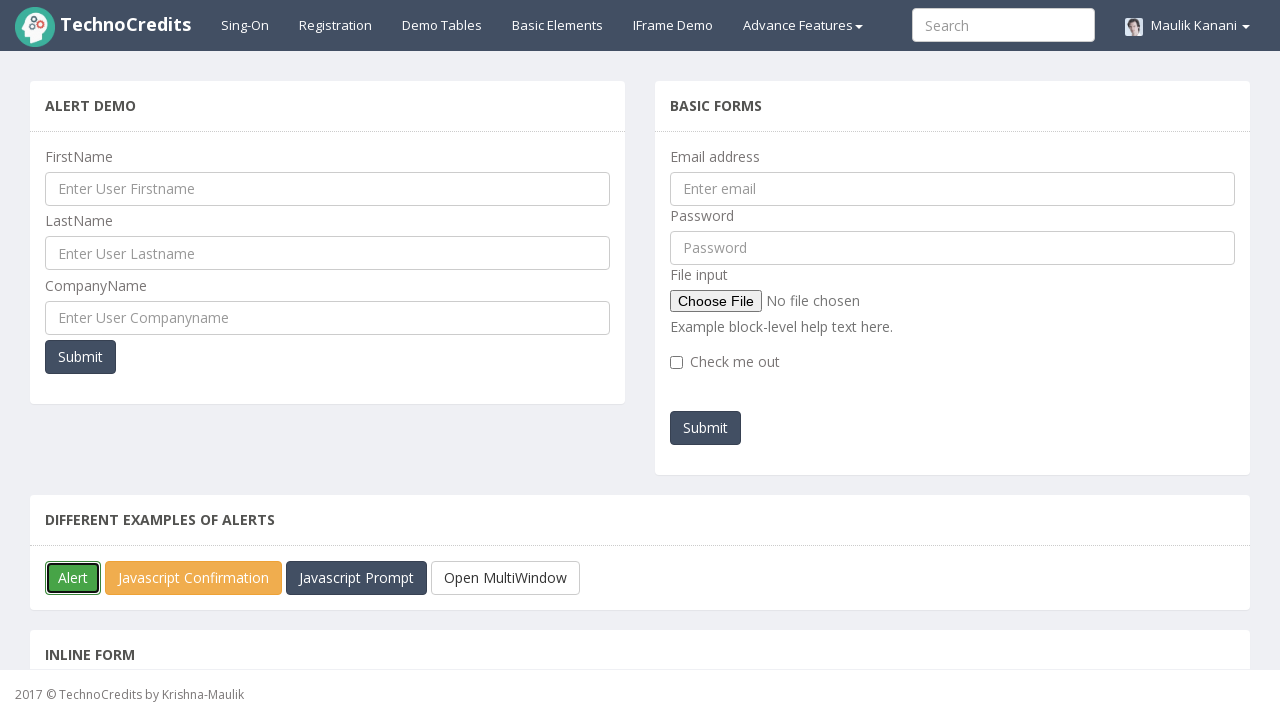

Set up dialog handler to accept alerts
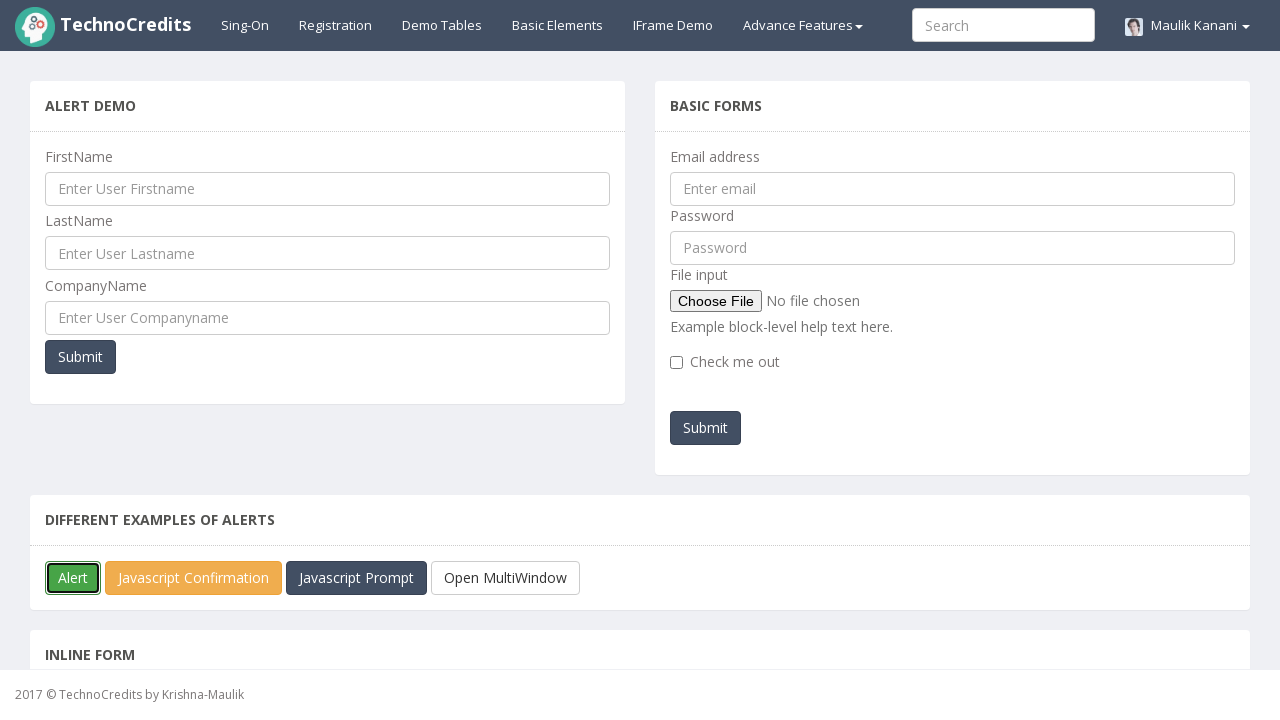

Clicked Alert button and accepted the JavaScript alert at (73, 578) on #javascriptAlert
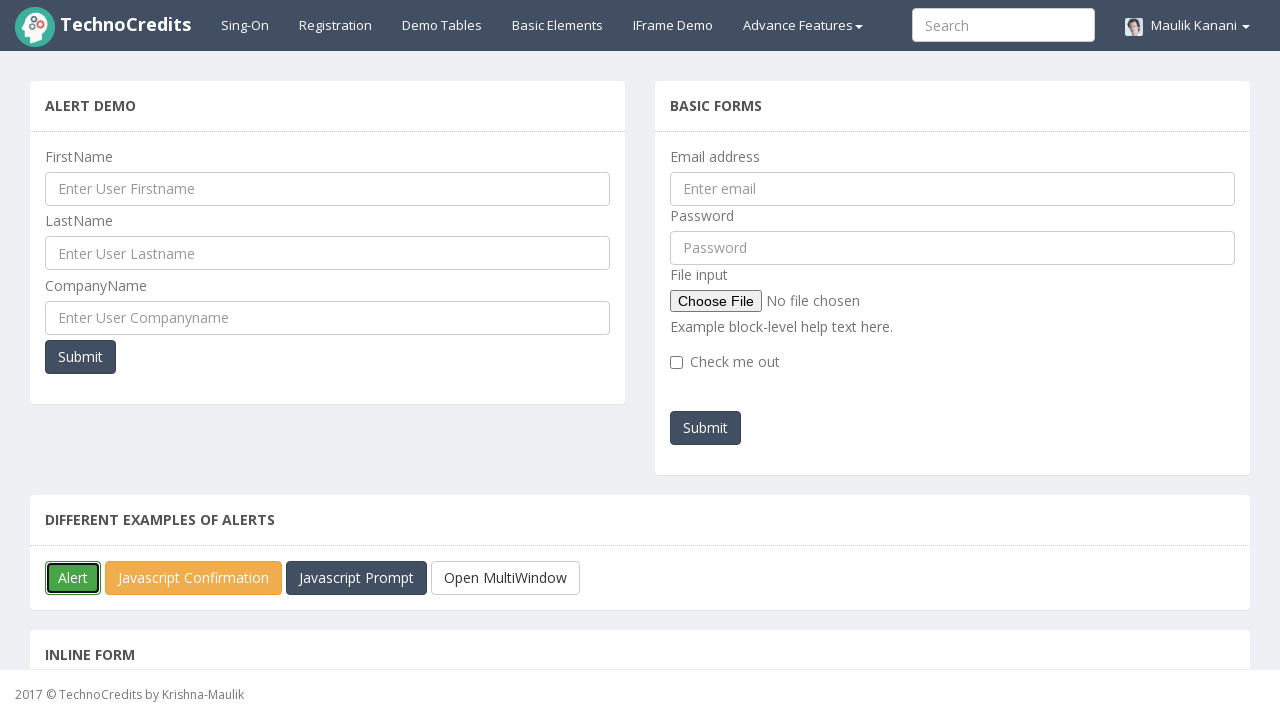

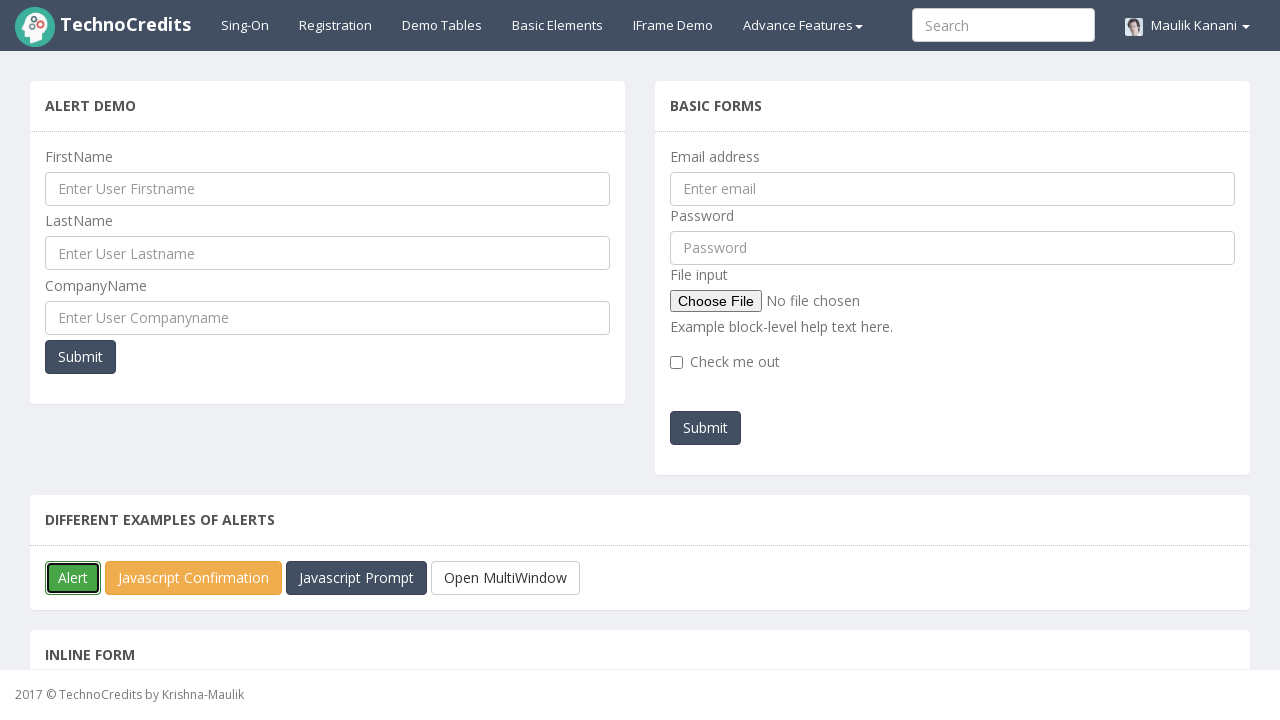